Tests the About Us modal by opening it and then closing it

Starting URL: https://www.demoblaze.com/

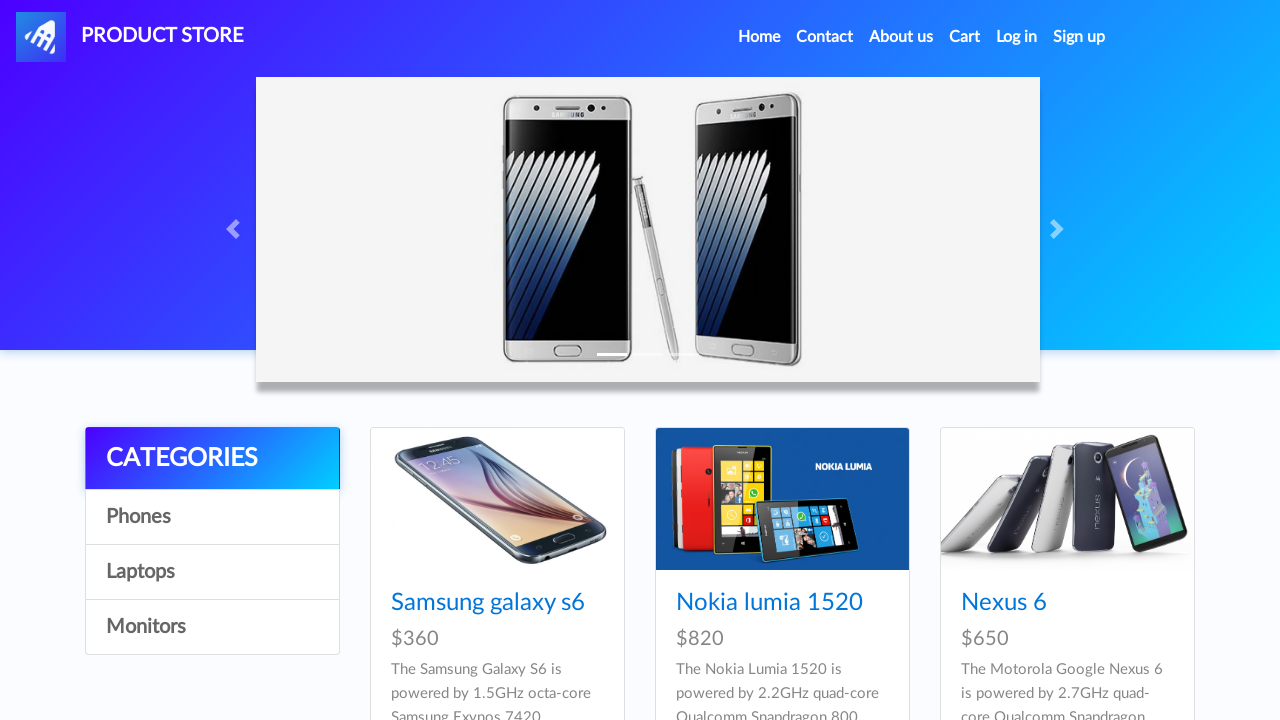

Clicked 'About us' link to open modal at (901, 37) on a:text('About us')
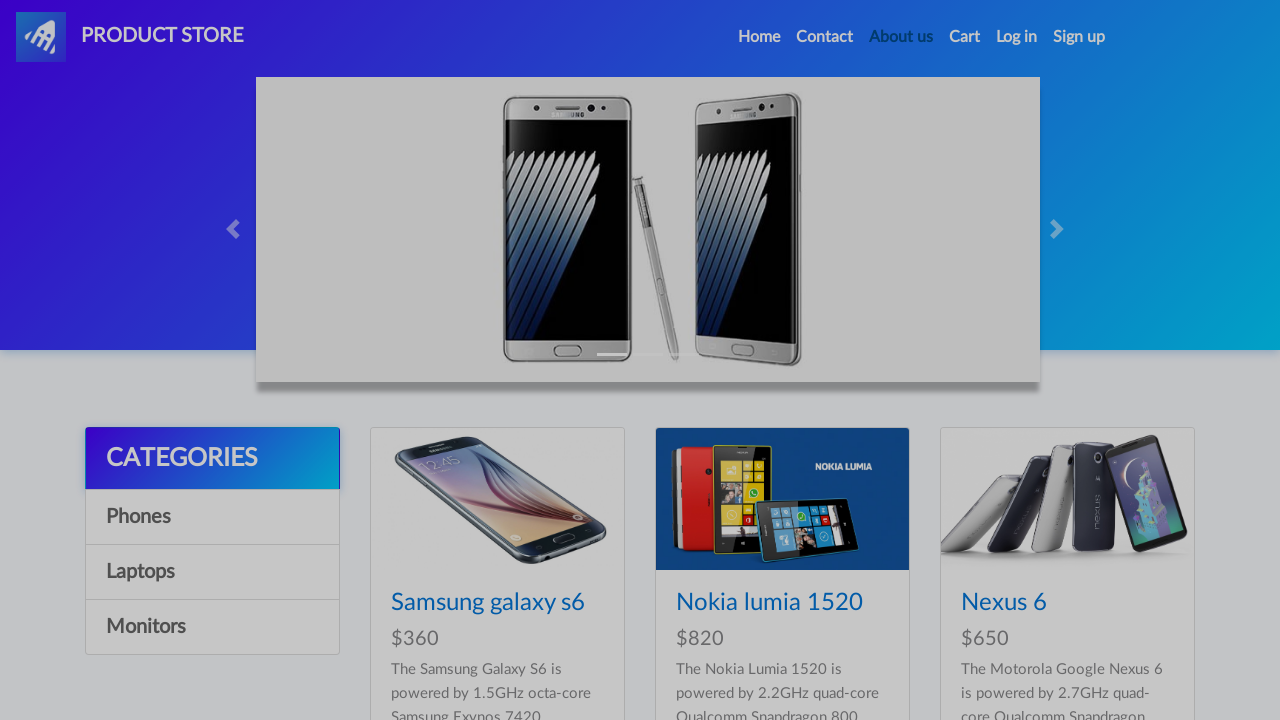

About Us modal appeared
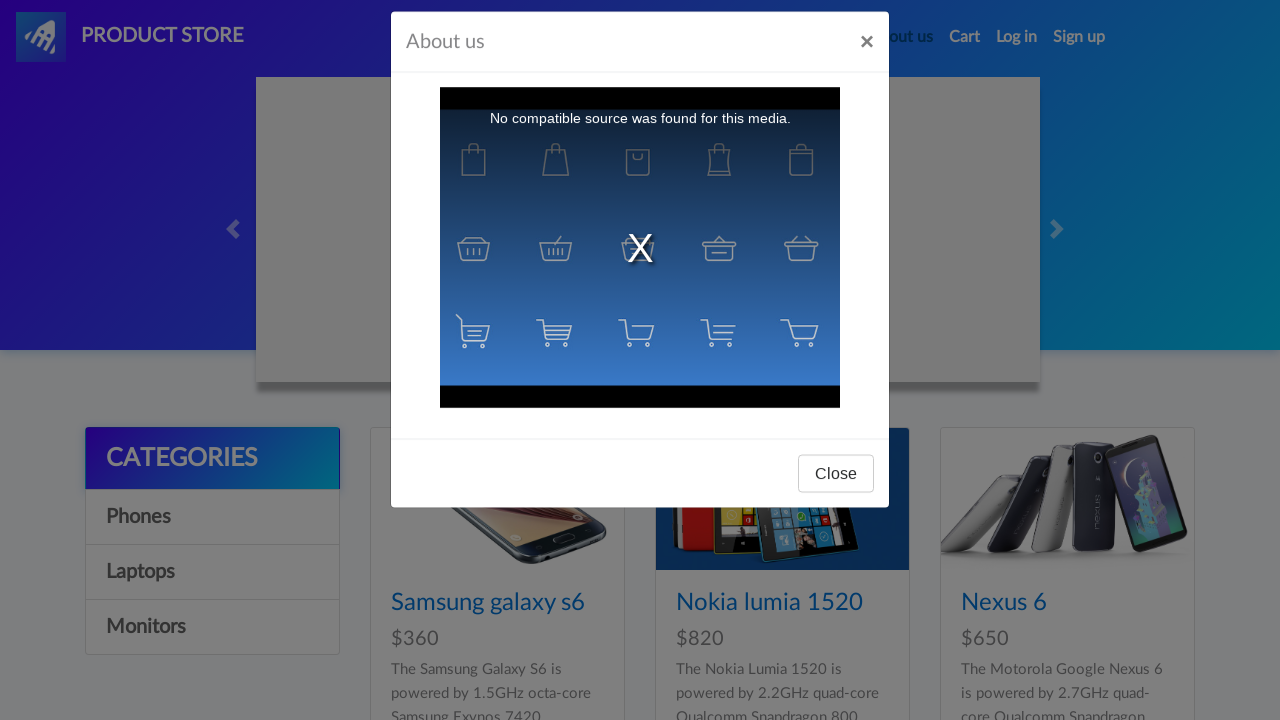

Clicked Close button to dismiss About Us modal at (836, 493) on #videoModal button:text('Close')
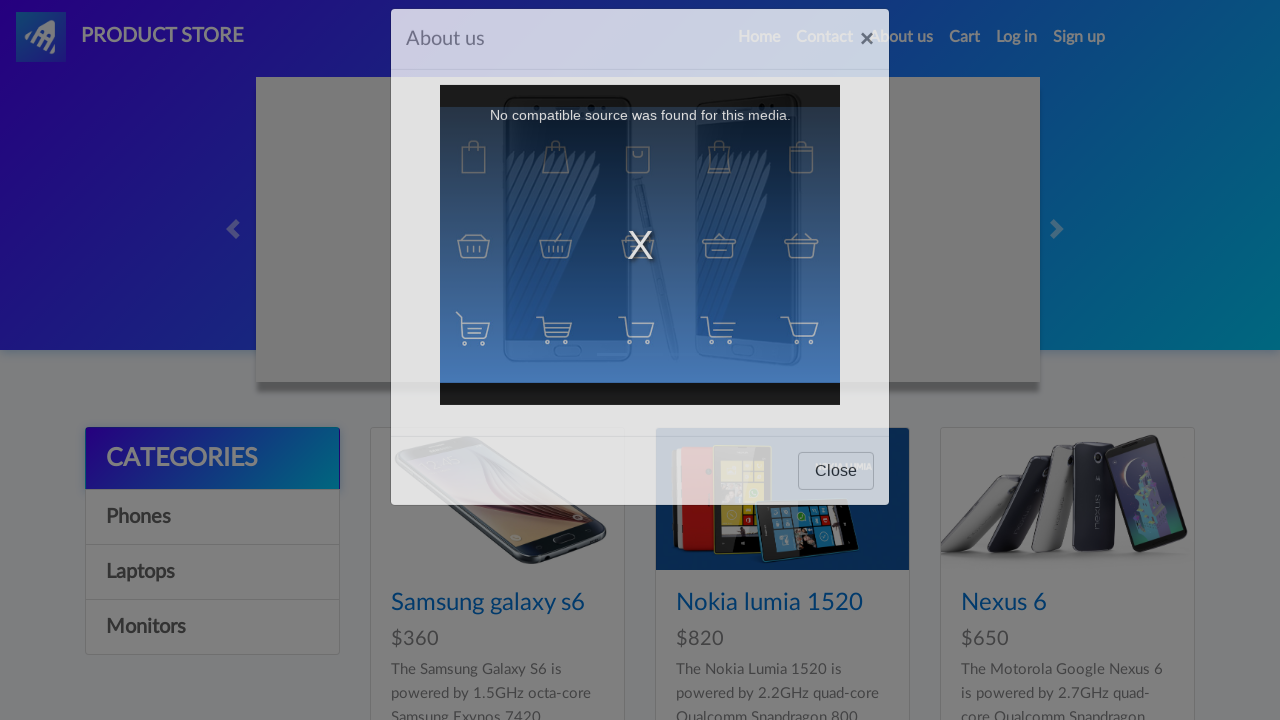

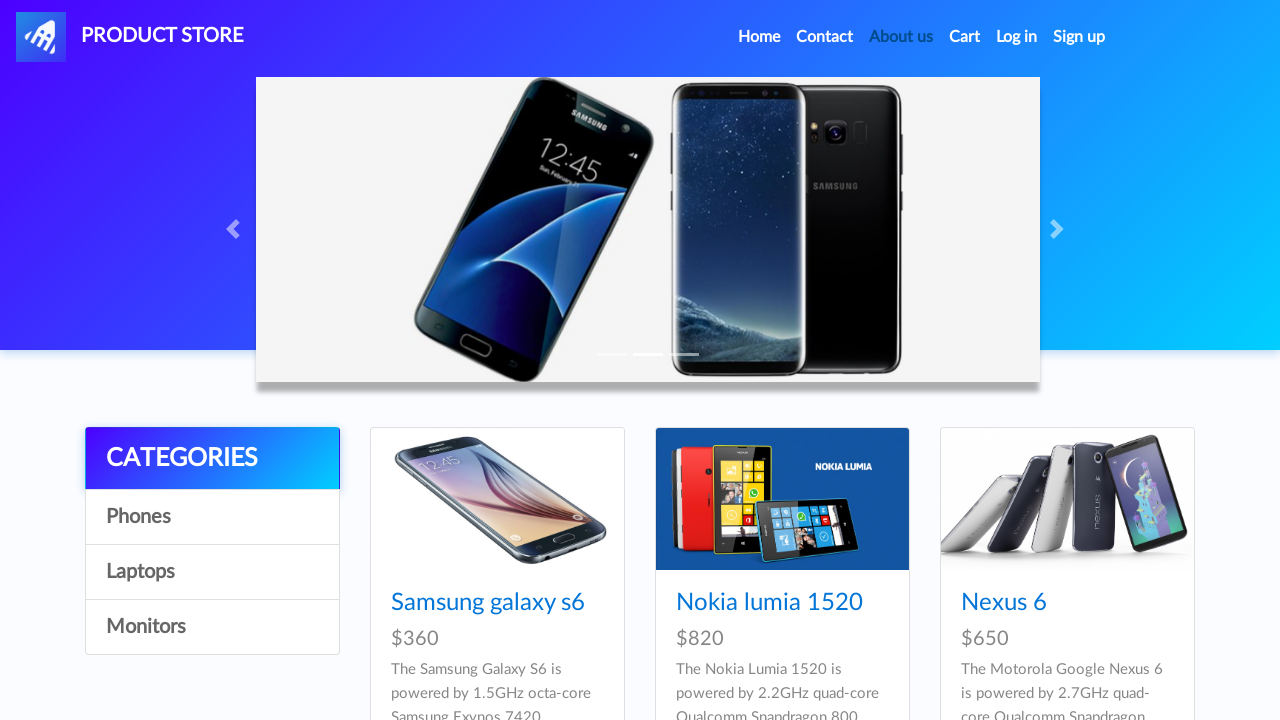